Tests injecting jQuery and jQuery Growl library into a page via JavaScript execution, then displays a growl notification message in the top-right corner of the page.

Starting URL: http://the-internet.herokuapp.com

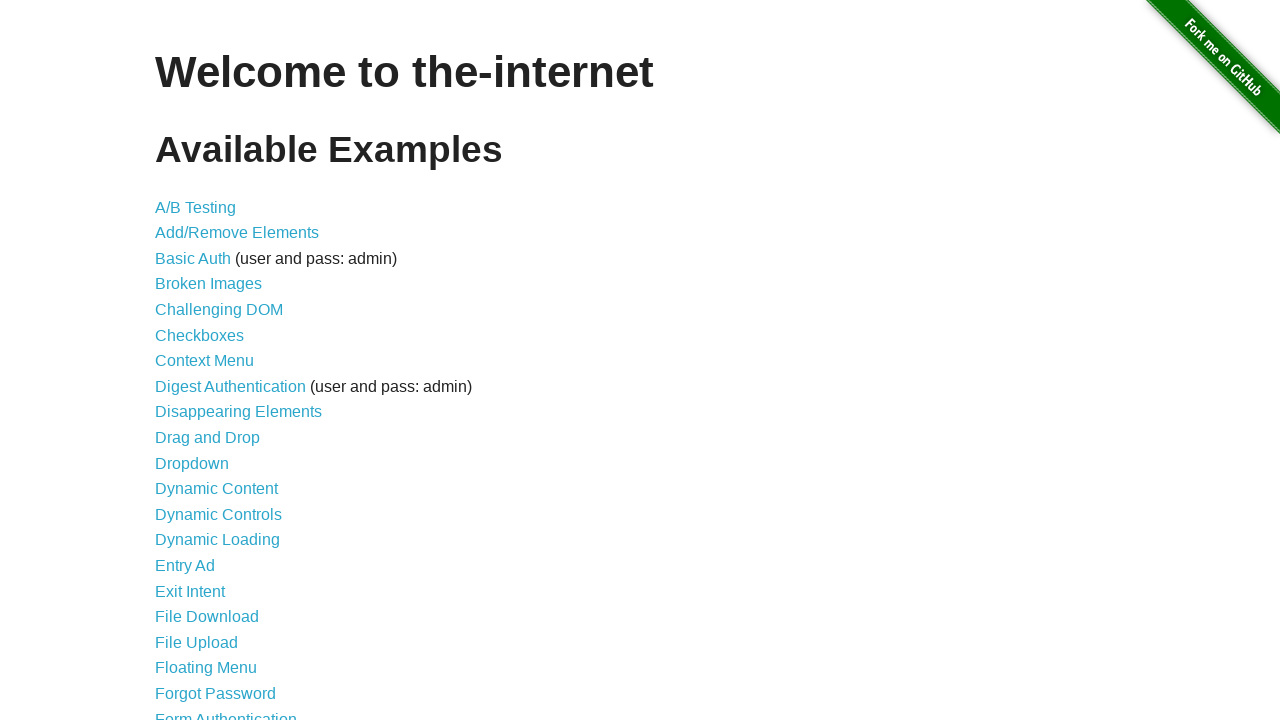

Injected jQuery library into page
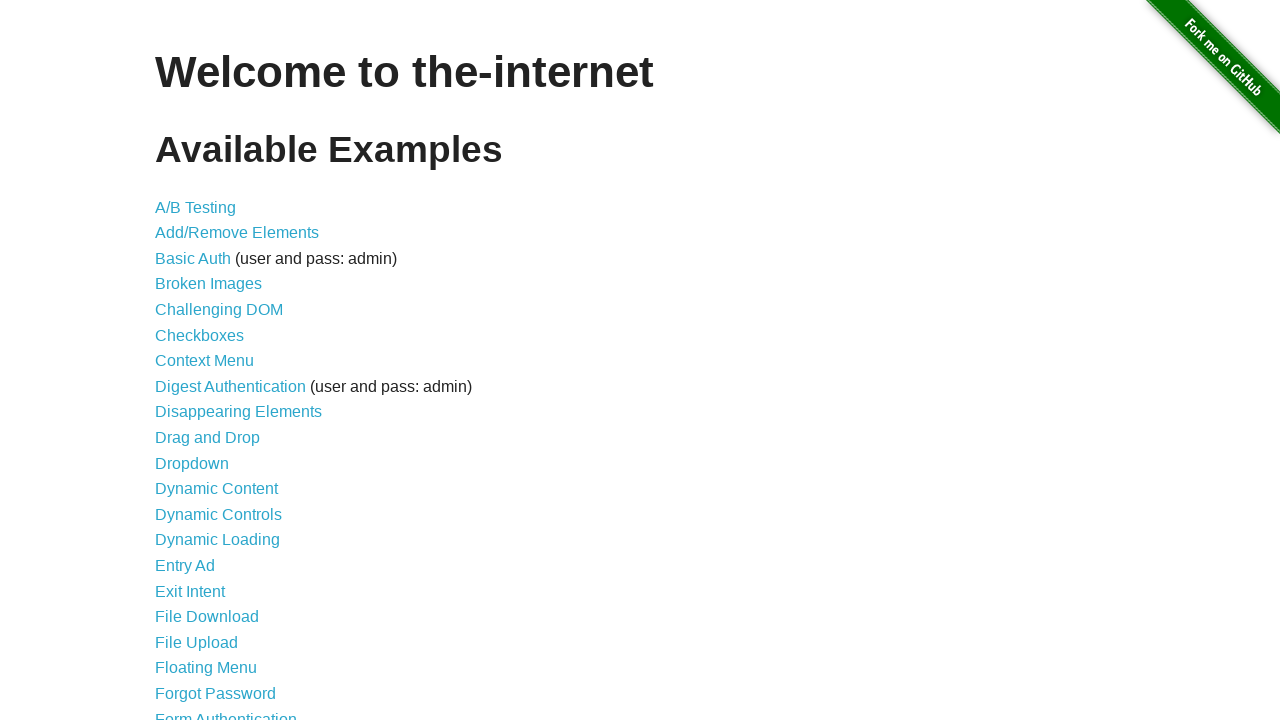

jQuery library loaded successfully
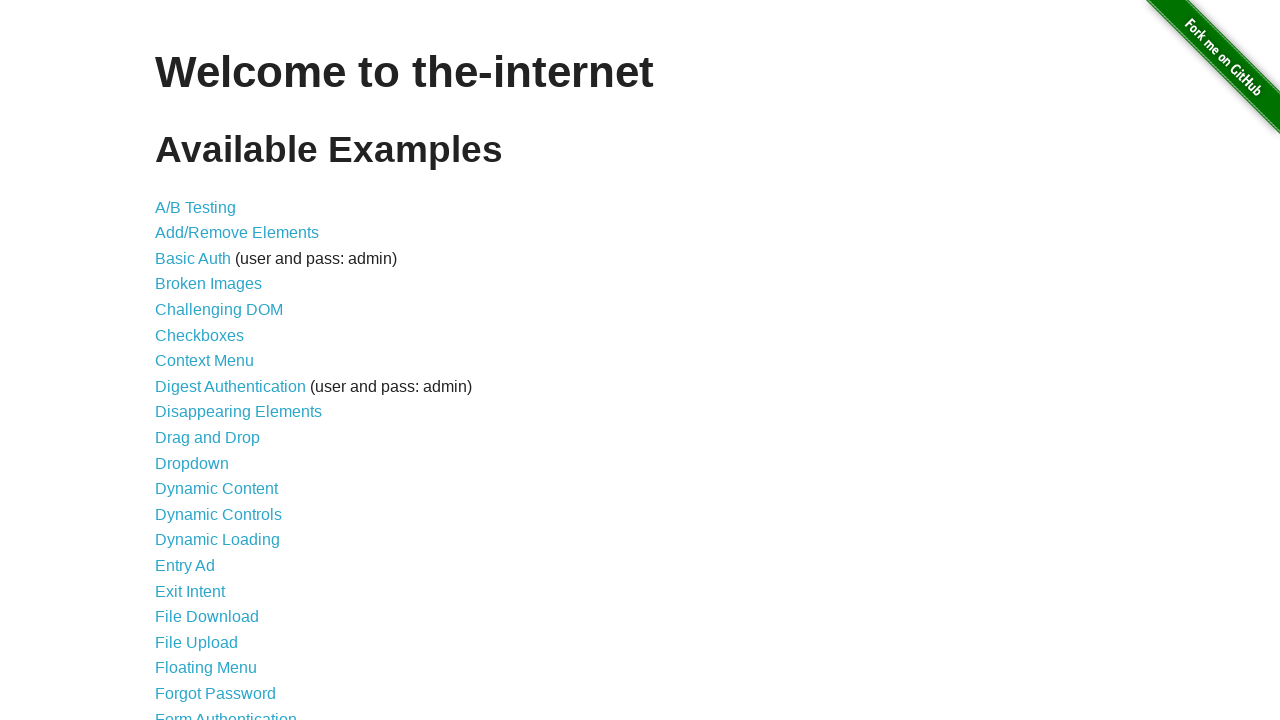

Injected jQuery Growl library into page
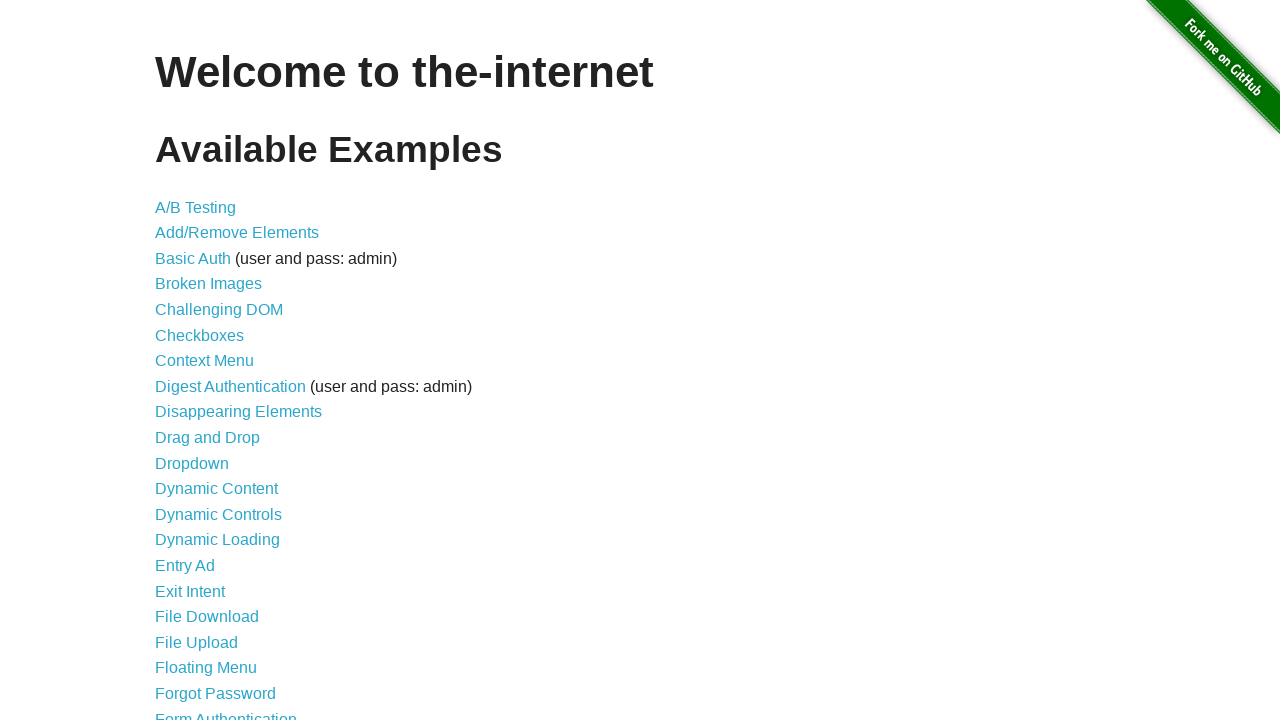

Added jQuery Growl CSS styles to page
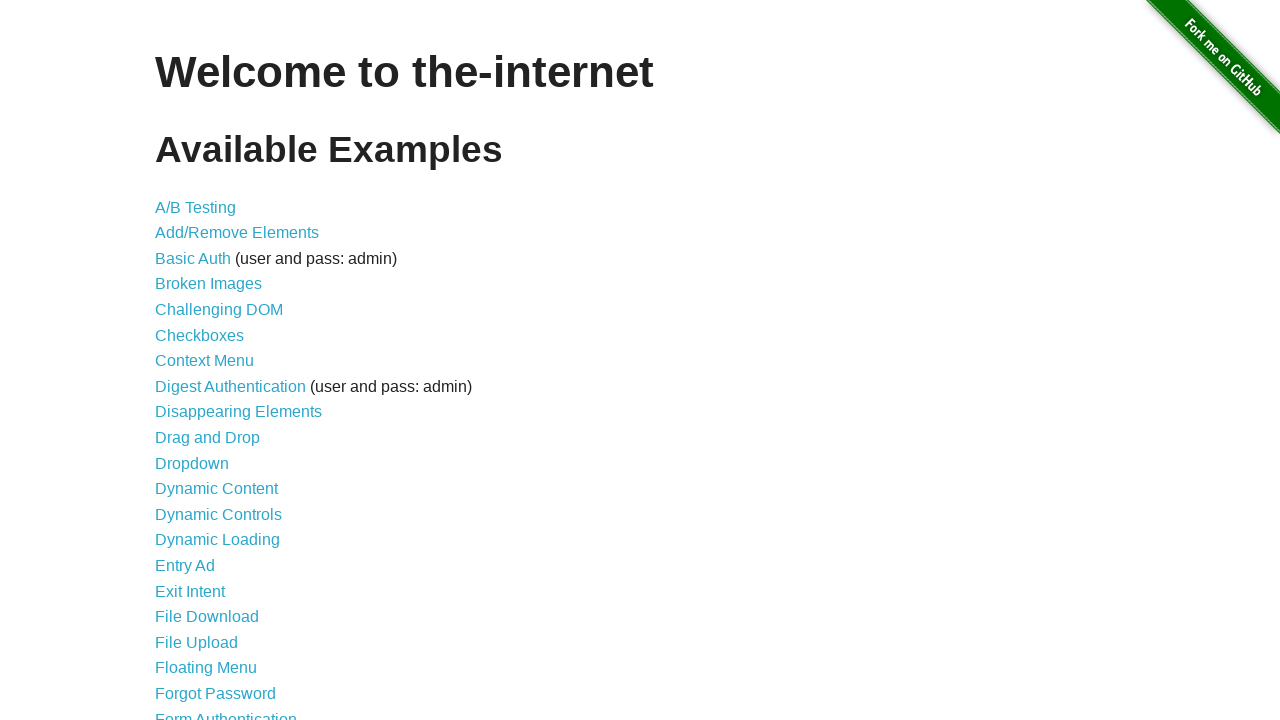

jQuery Growl library fully loaded and ready
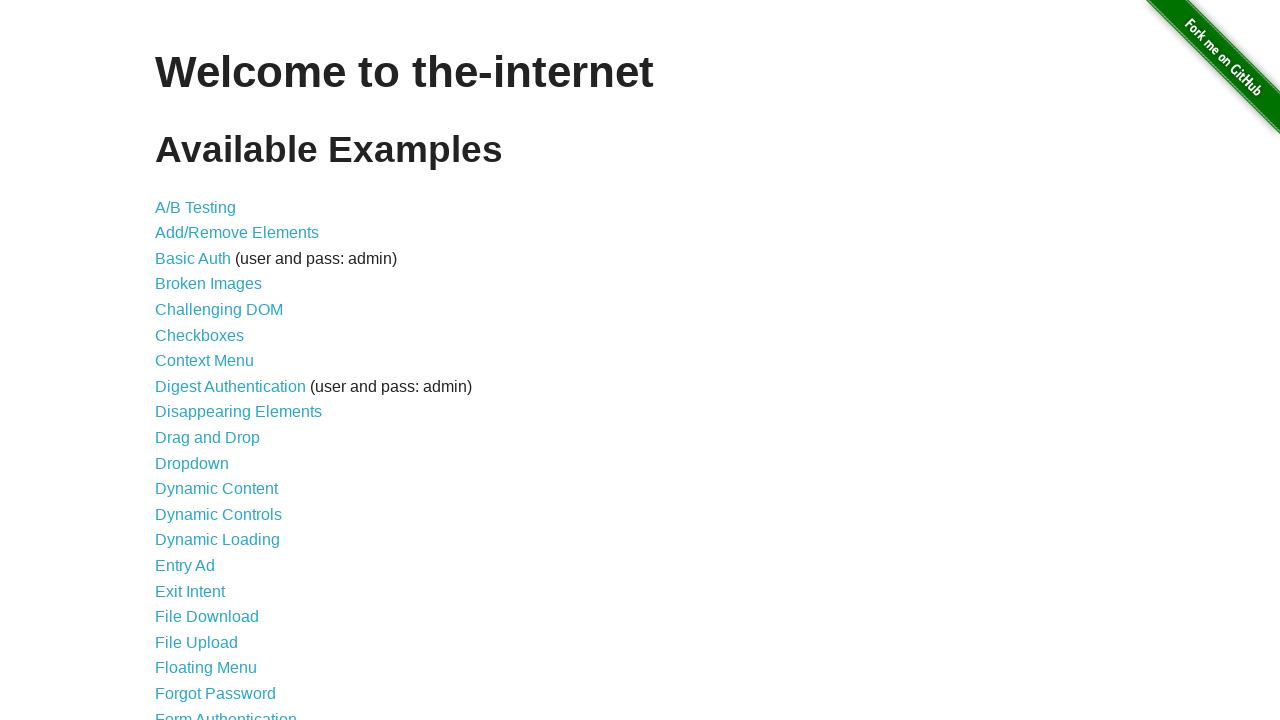

Displayed growl notification with title 'GET' and message '/'
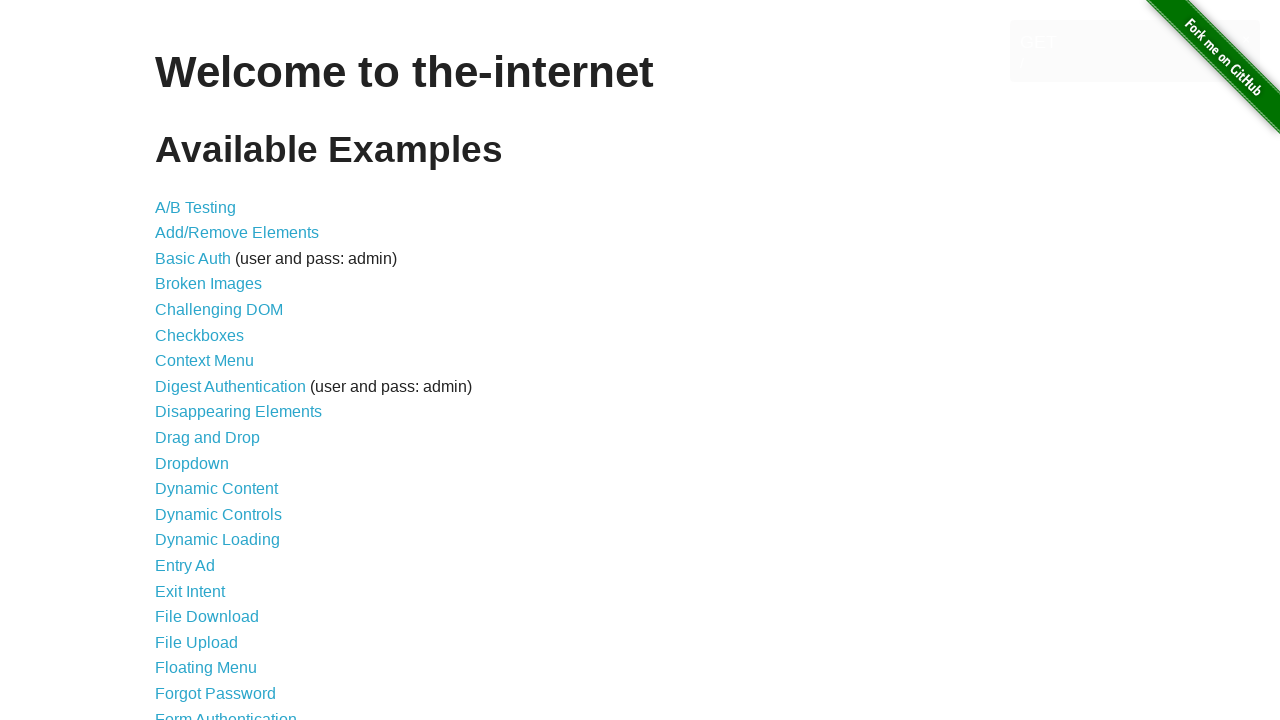

Growl notification message element appeared on page
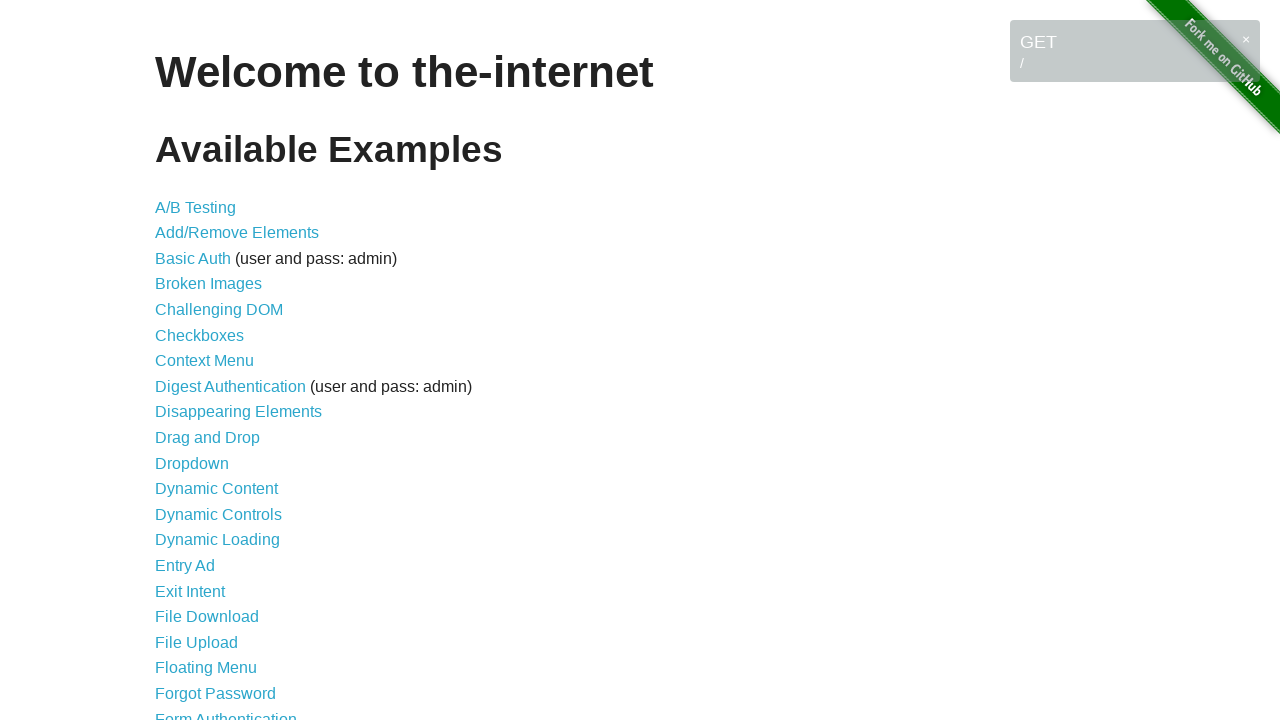

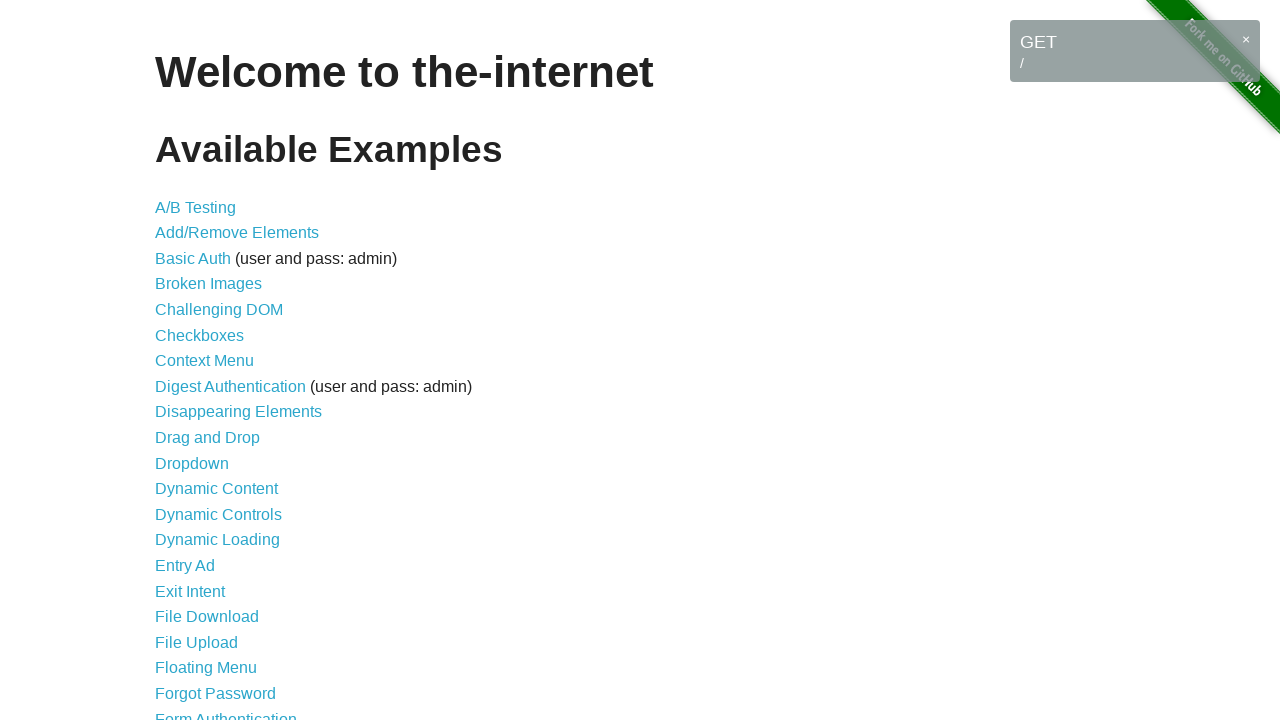